Tests flight search results page by verifying flights are displayed, retrieving details of the 4th flight, and selecting it by clicking the corresponding "Choose This Flight" button.

Starting URL: https://blazedemo.com/reserve.php

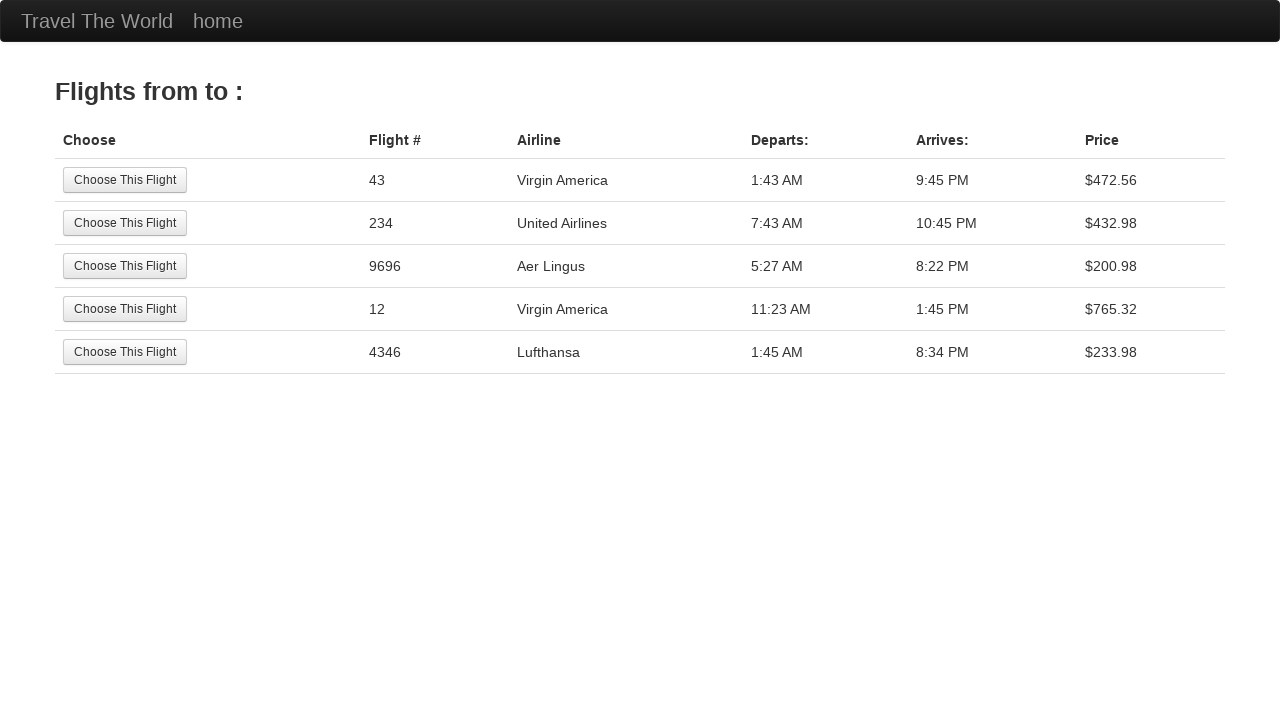

Waited for flights table to load
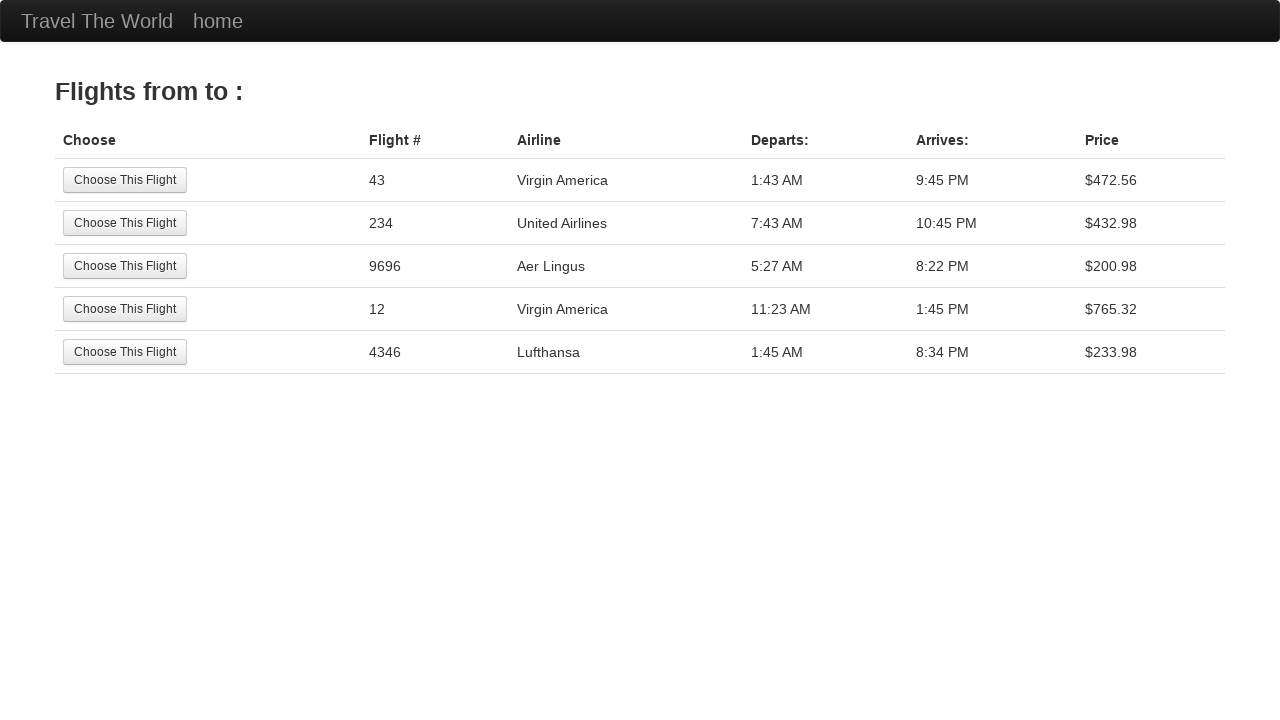

Verified flights are displayed in table
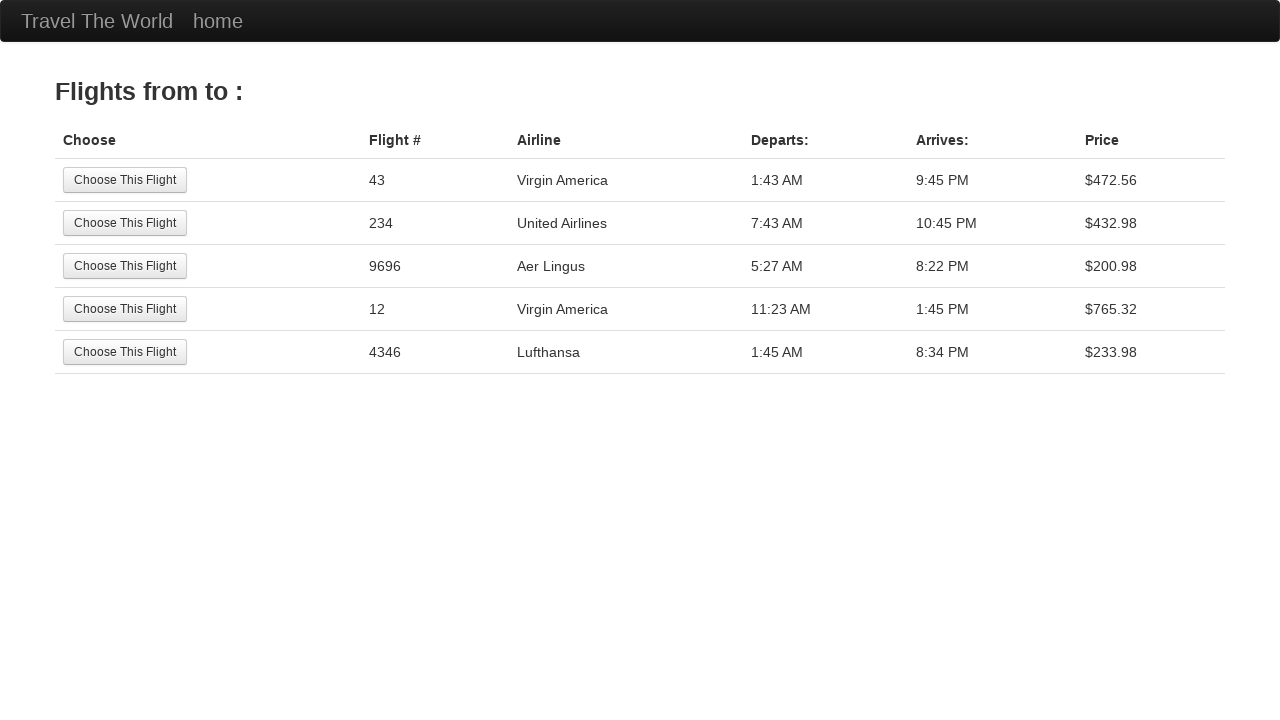

Retrieved the 4th flight row from table
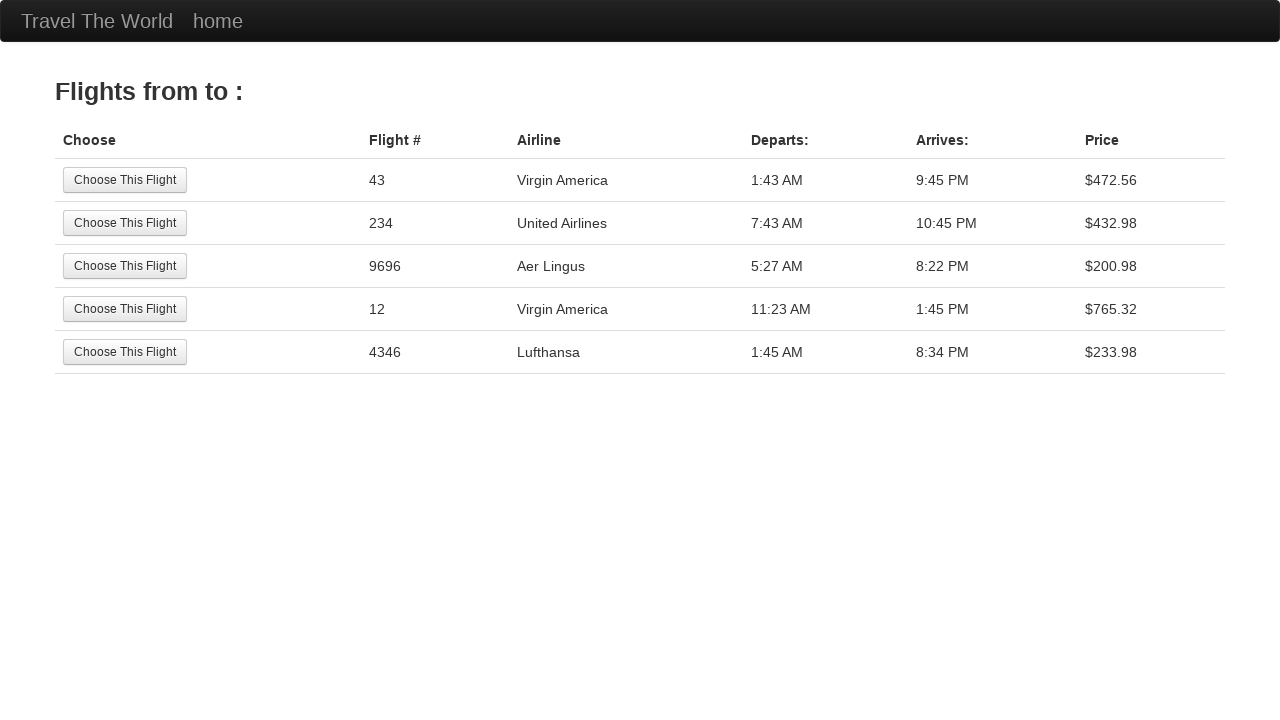

Extracted airline: Virgin America
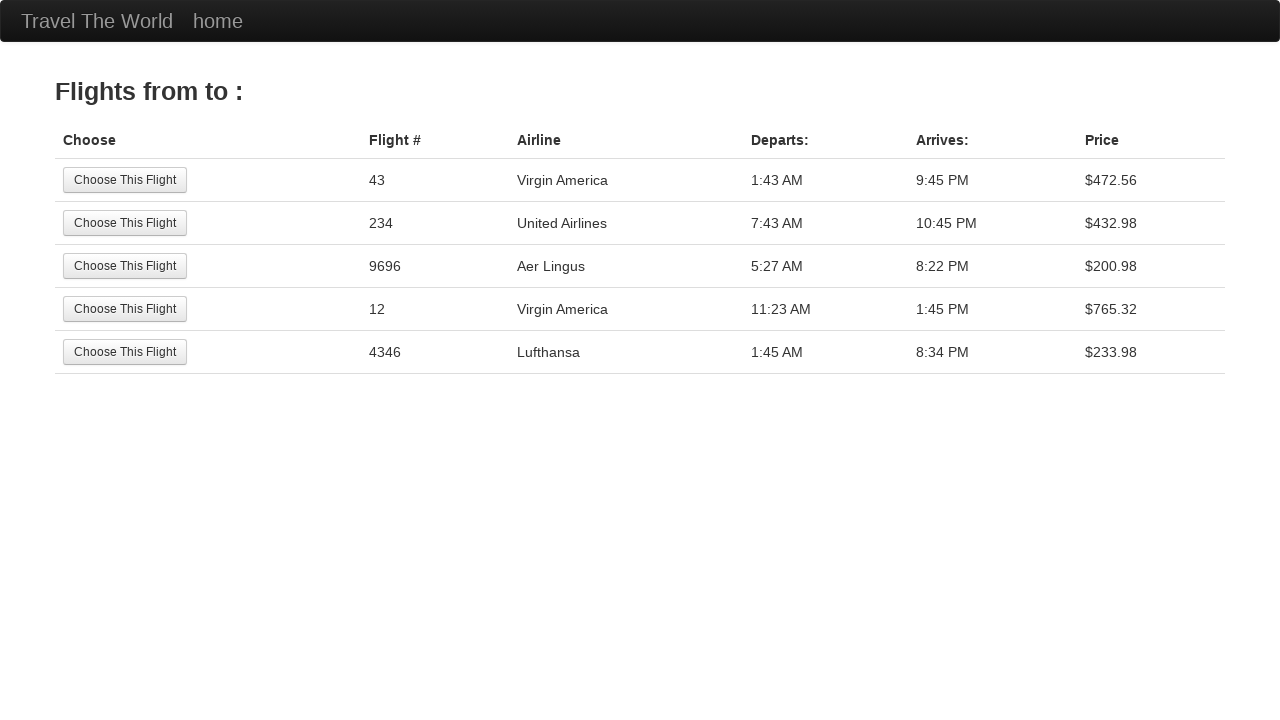

Extracted flight number: 
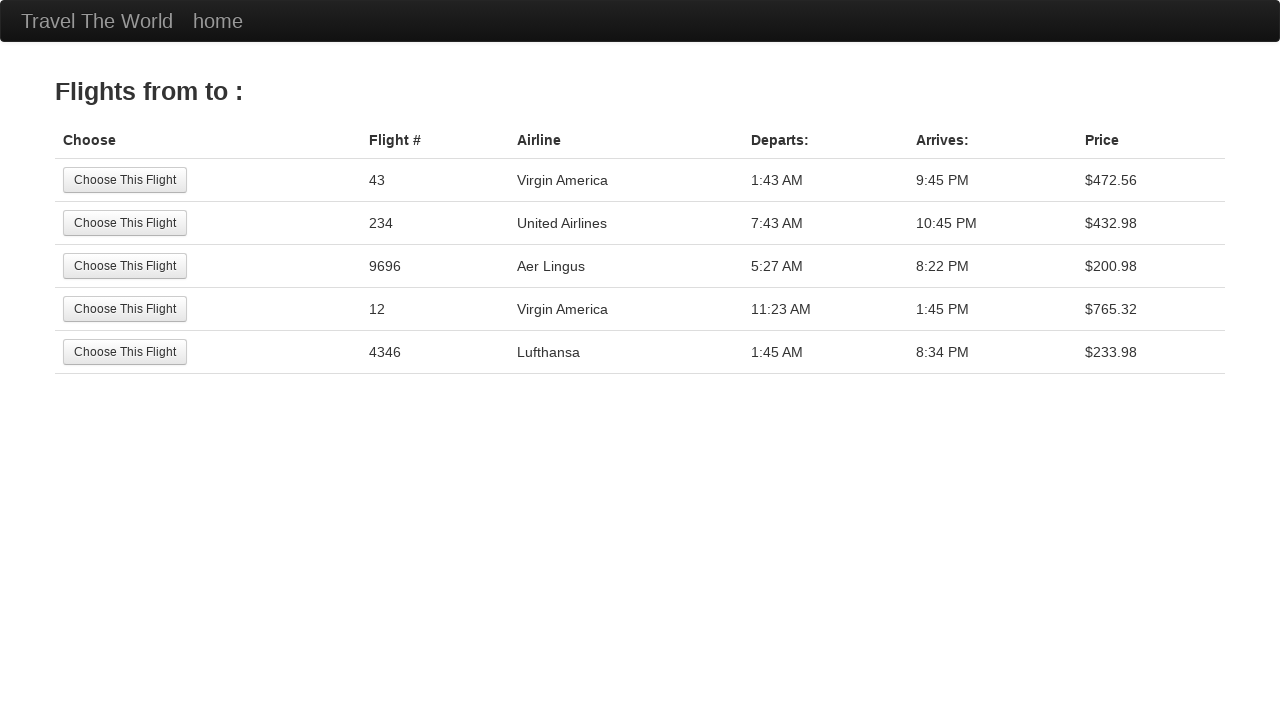

Extracted price: 1:45 PM
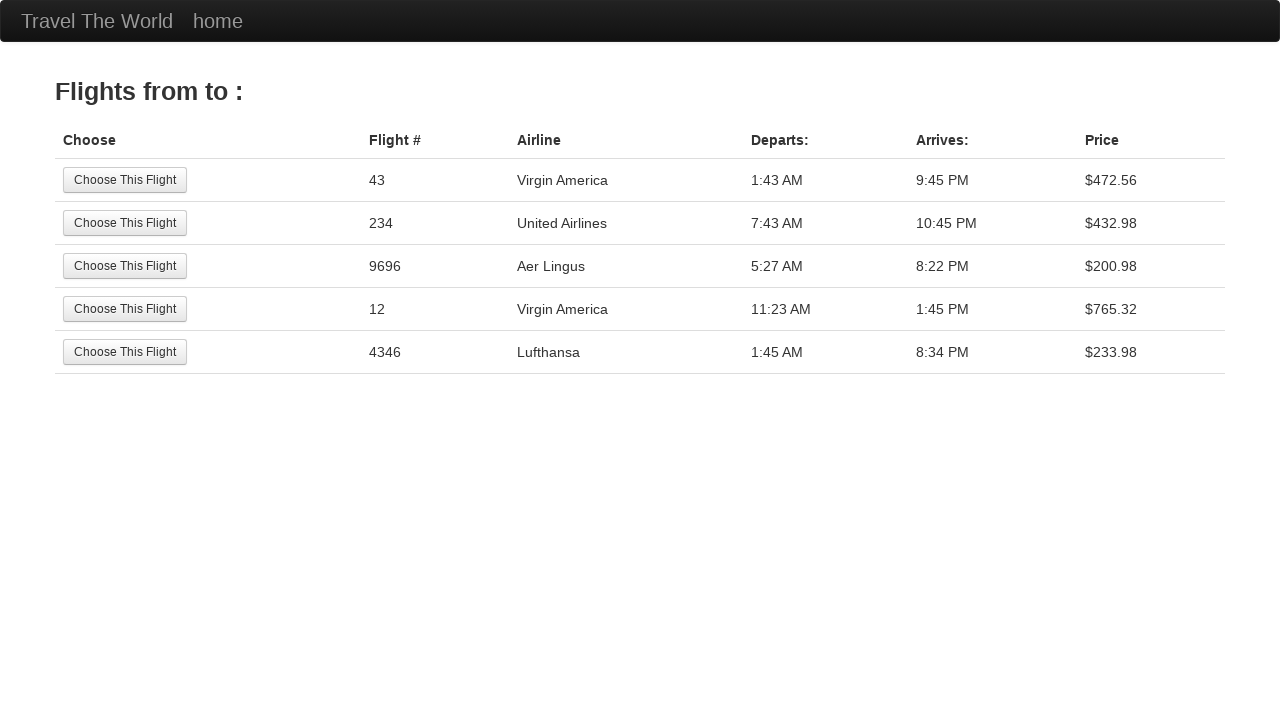

Clicked 'Choose This Flight' button for the 4th flight at (125, 309) on table.table tbody tr >> nth=3 >> input[type='submit']
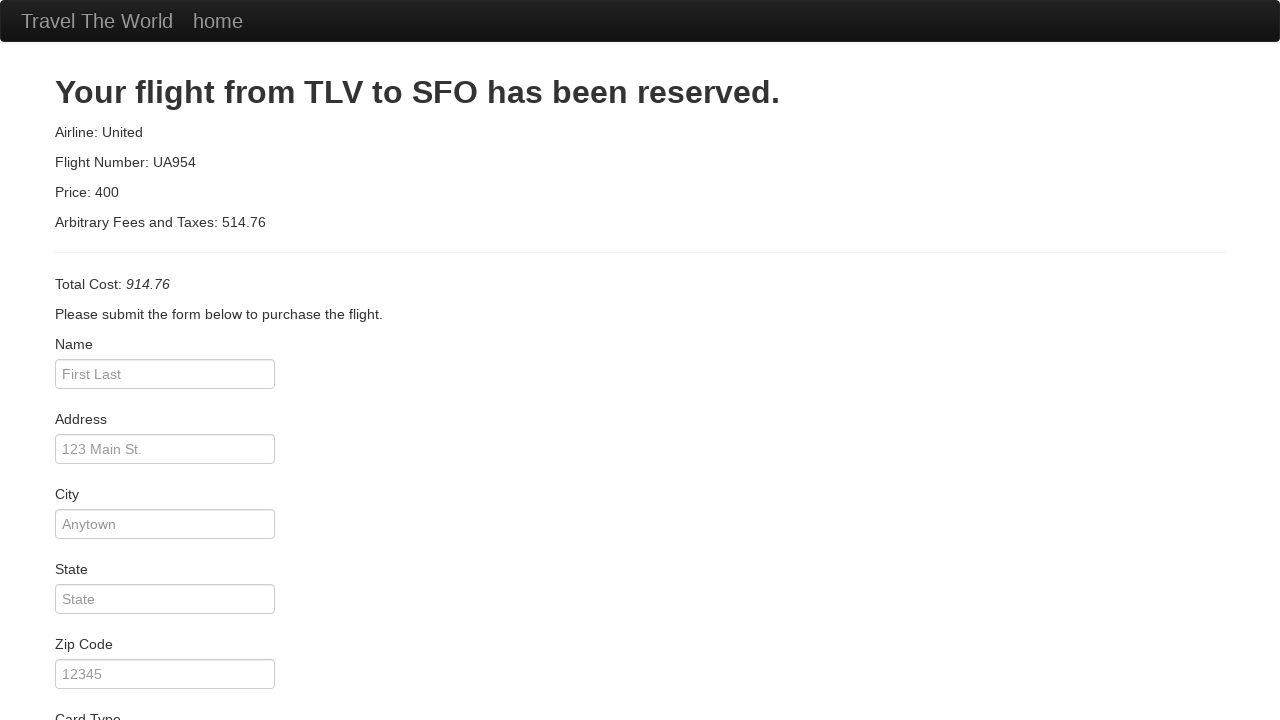

Navigated to purchase page
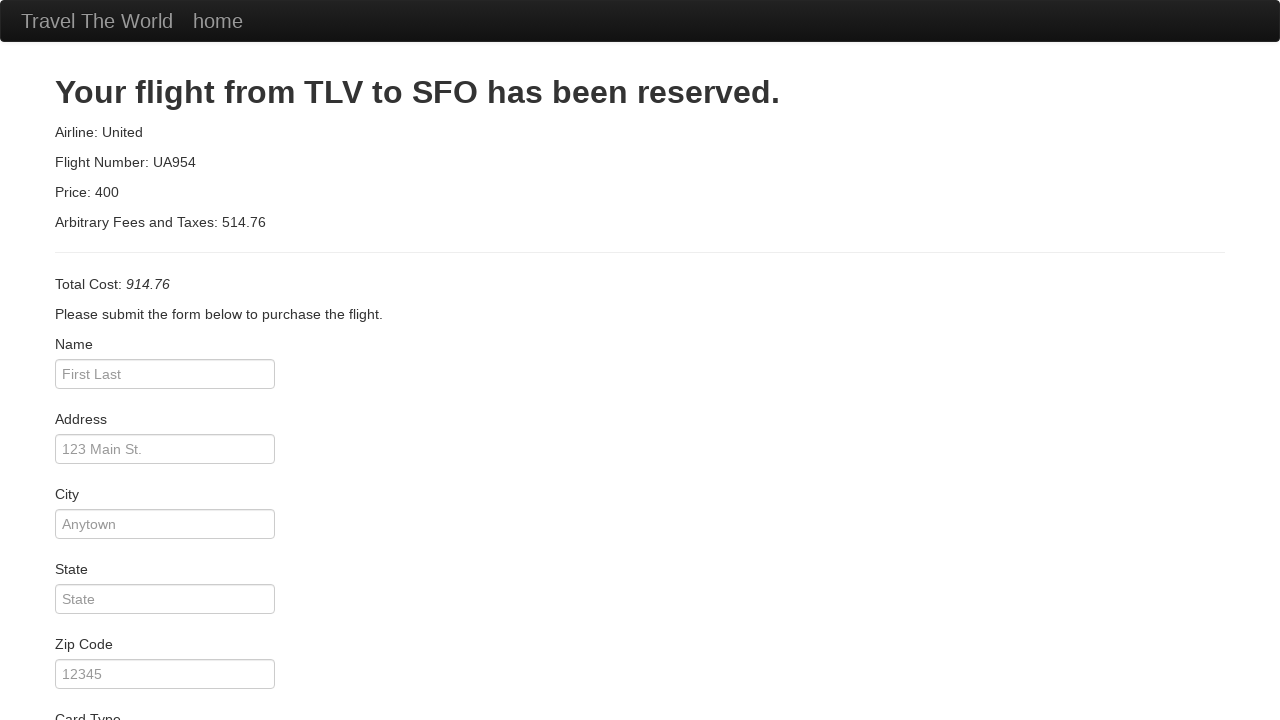

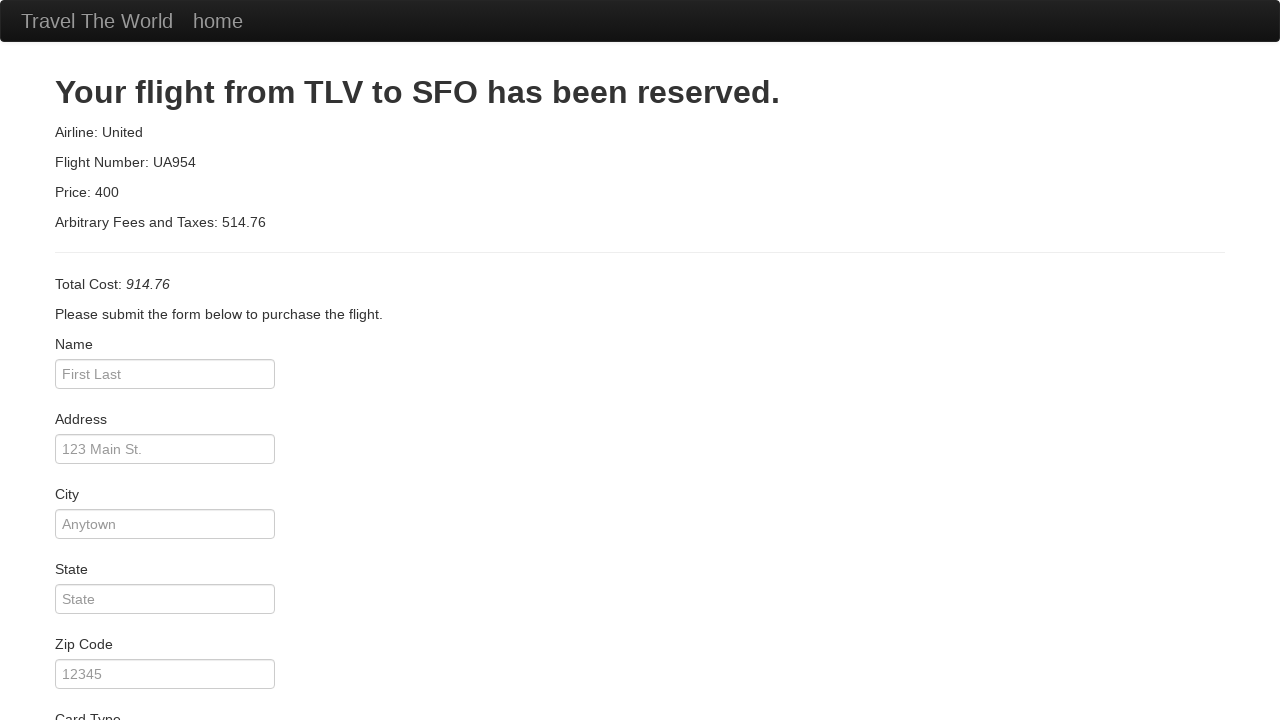